Tests a form that calculates the sum of two numbers and selects the result from a dropdown menu before submitting

Starting URL: https://suninjuly.github.io/selects1.html

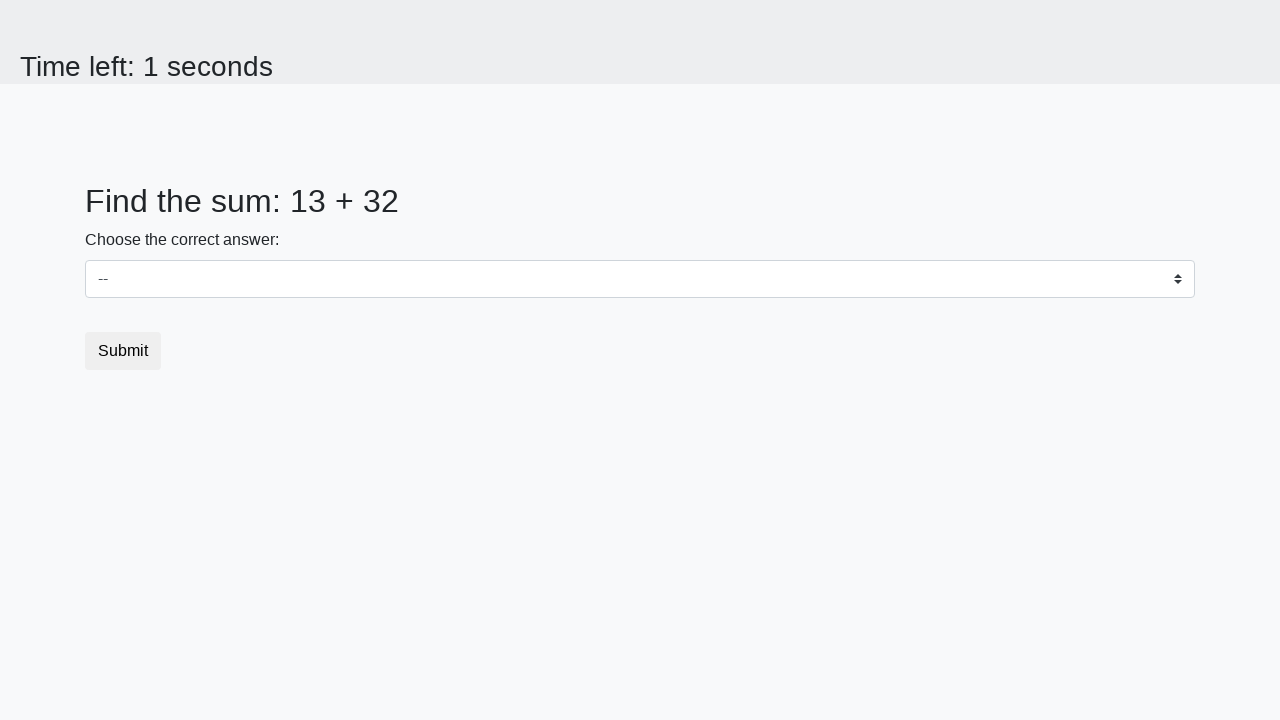

Retrieved first number from page
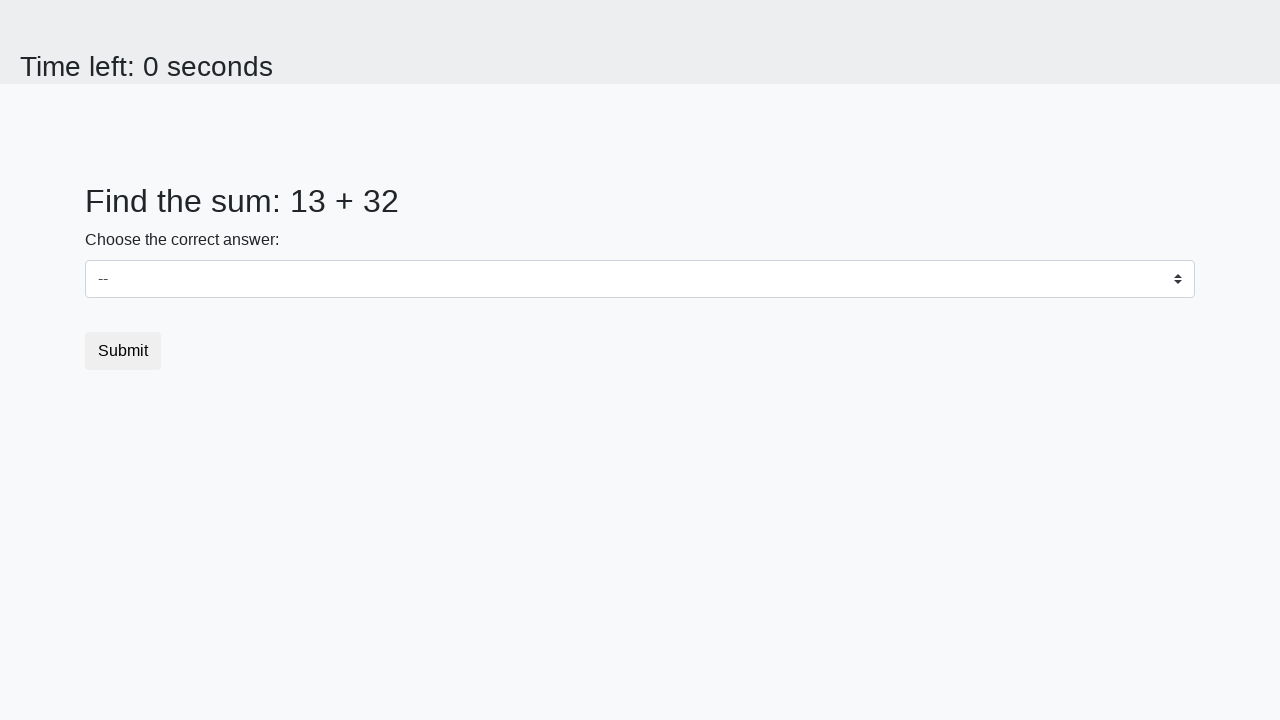

Retrieved second number from page
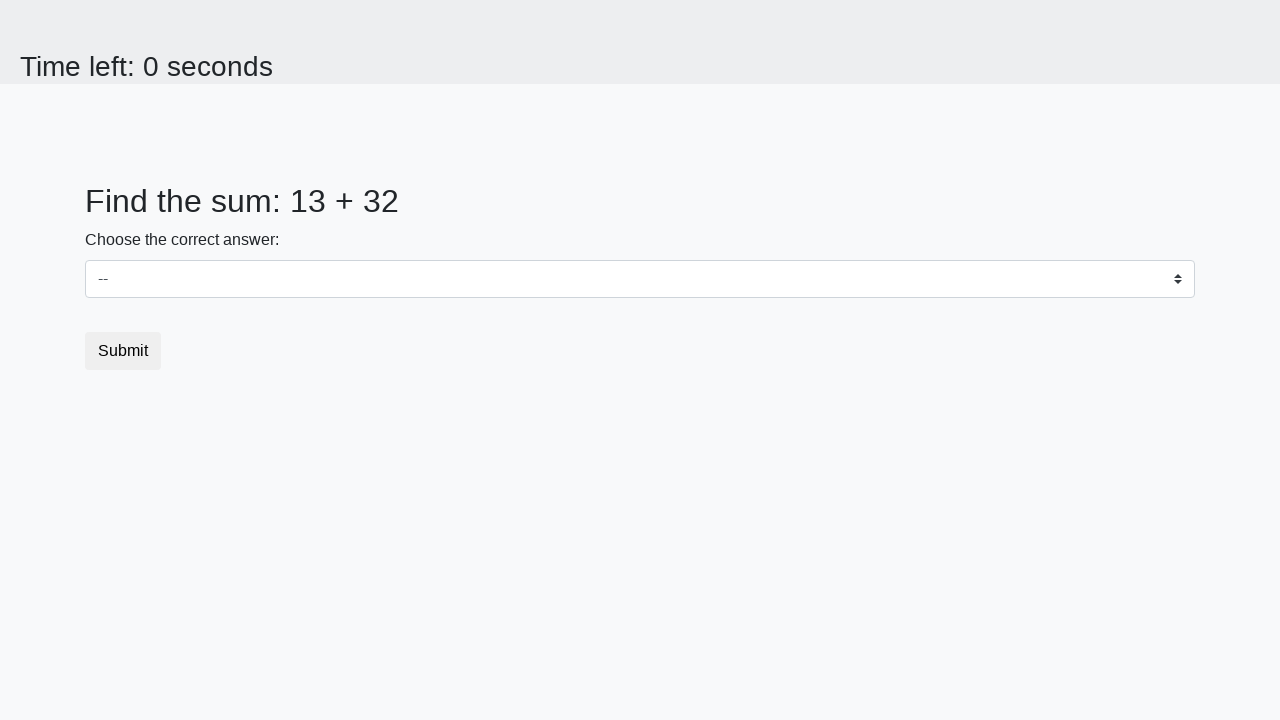

Calculated sum: 13 + 32 = 45
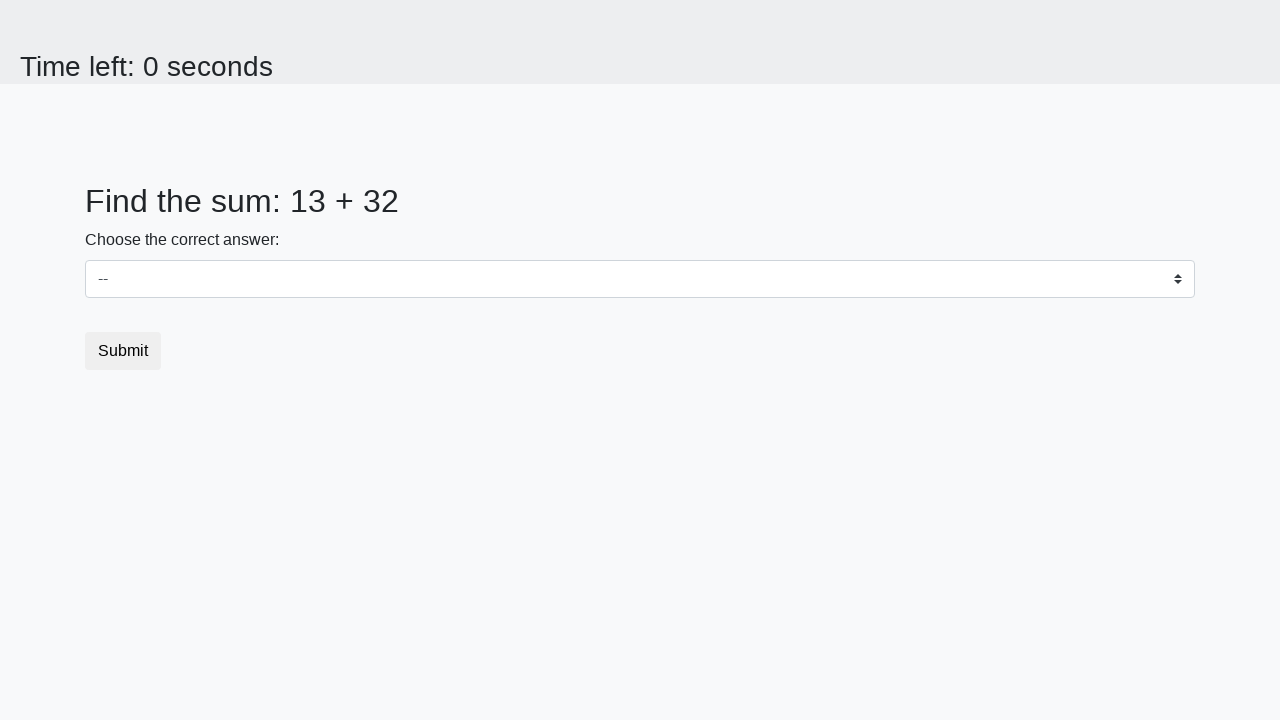

Selected calculated sum '45' from dropdown menu on select
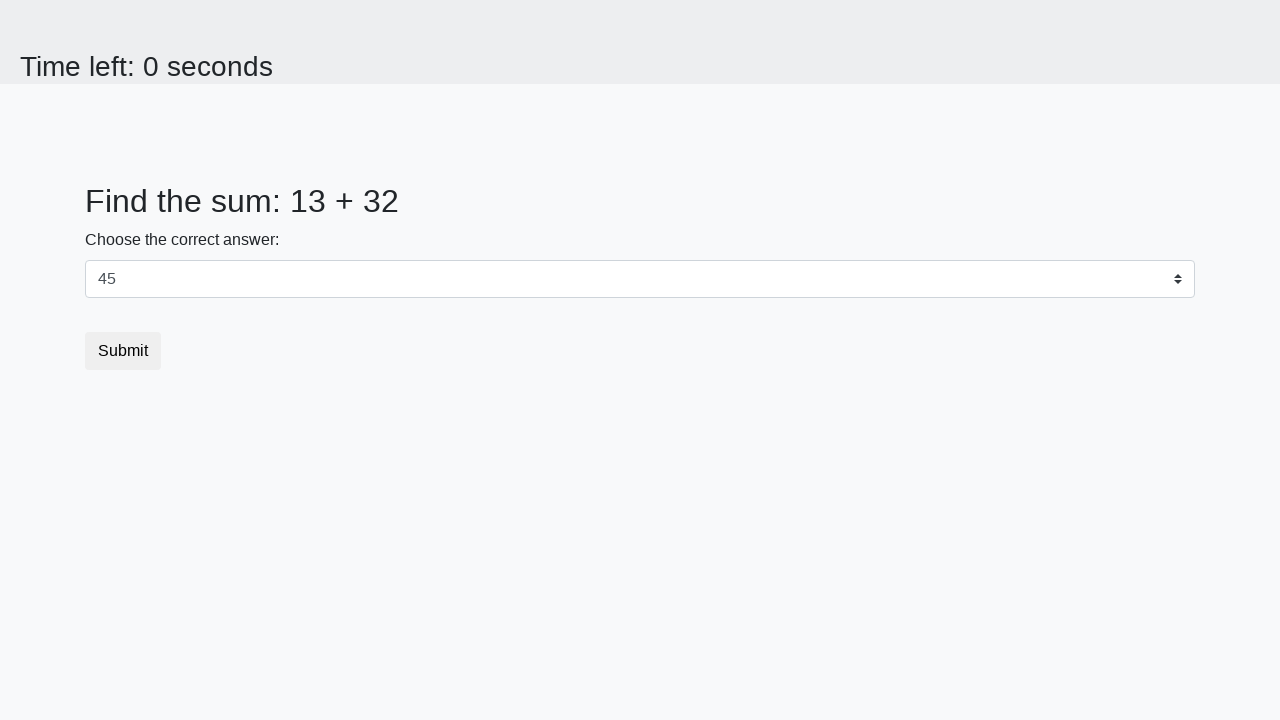

Clicked submit button to submit form at (123, 351) on button.btn
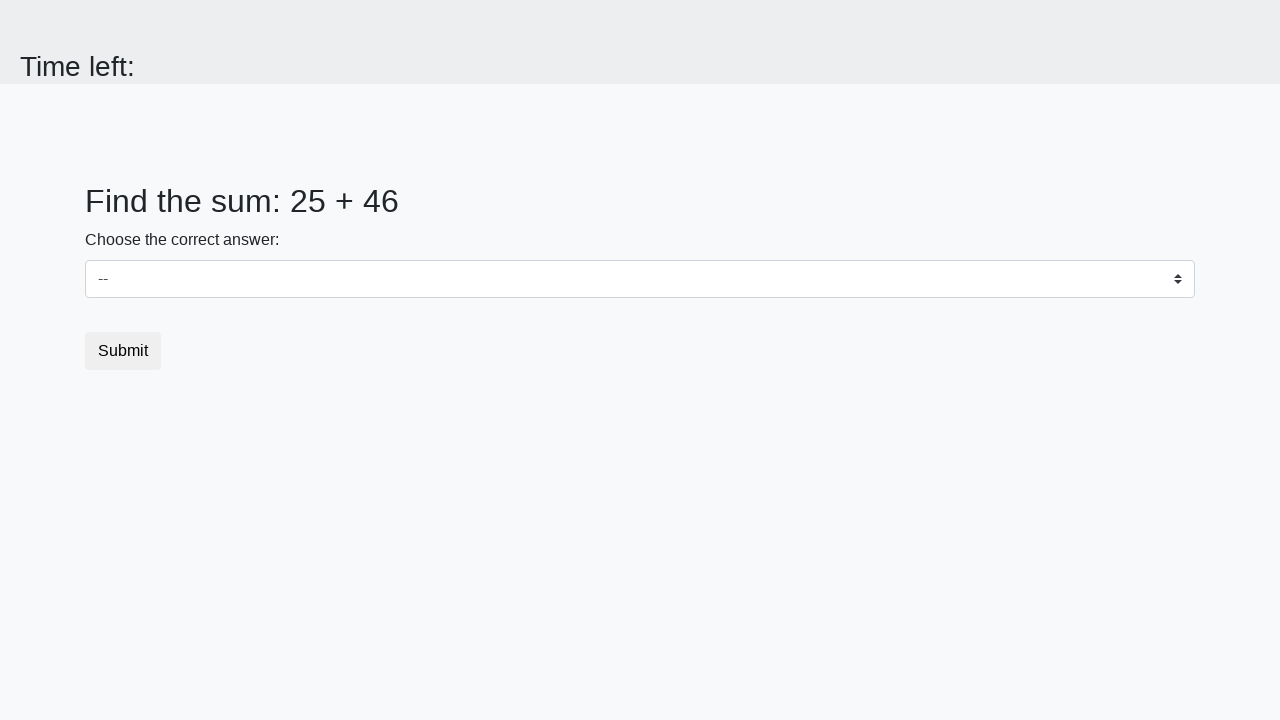

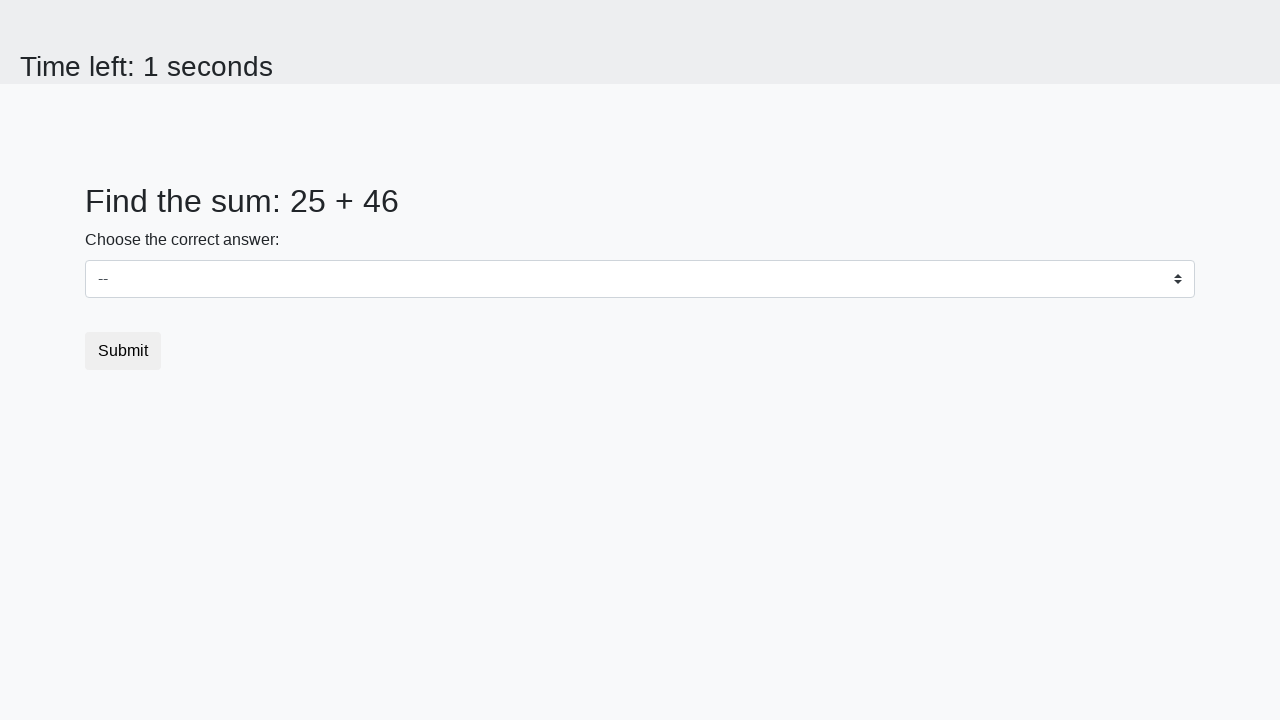